Tests window/tab handling by clicking a link that opens a new tab and verifying the new tab's title is "New Window"

Starting URL: https://the-internet.herokuapp.com/windows

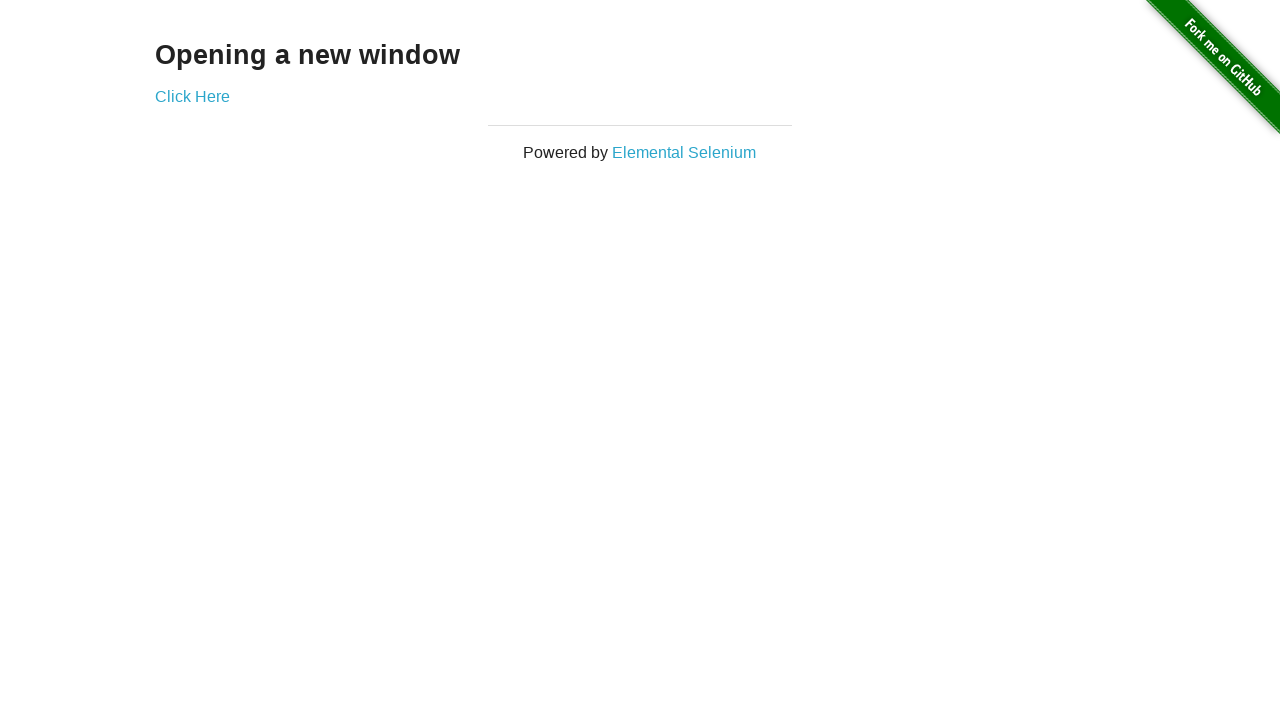

Clicked 'Click Here' link to open new tab at (192, 96) on text=Click Here
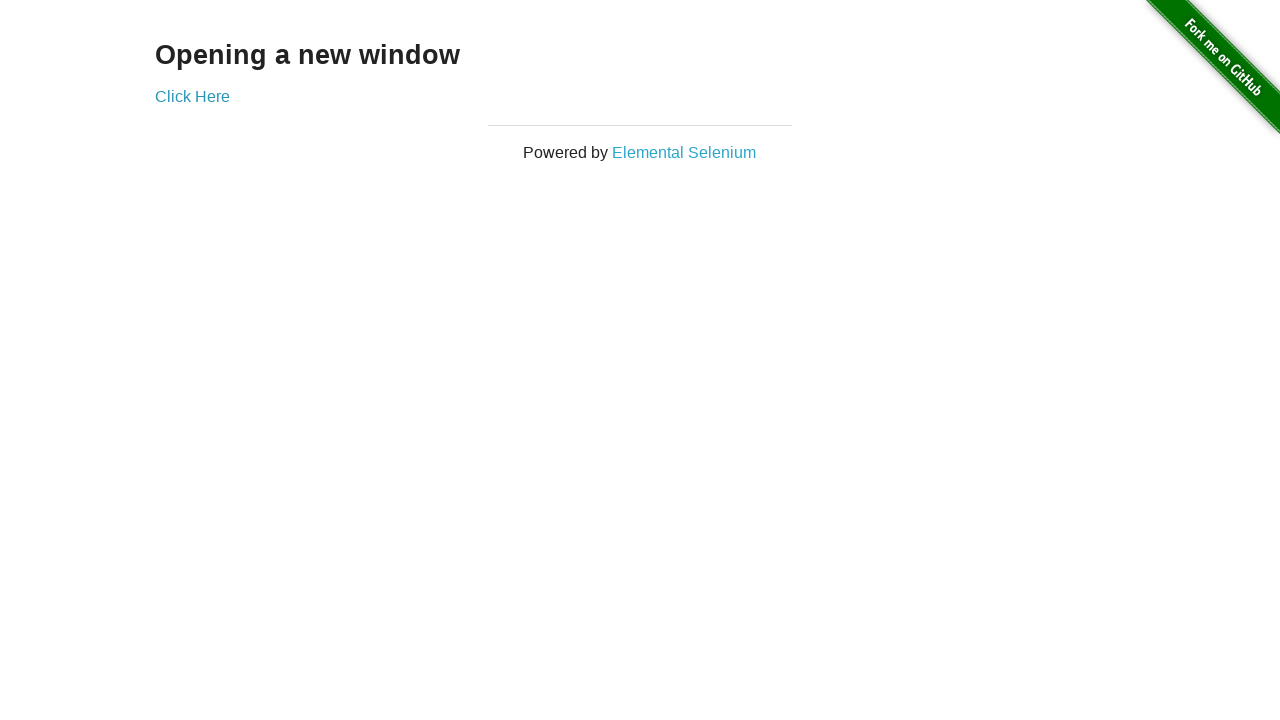

Captured reference to newly opened tab
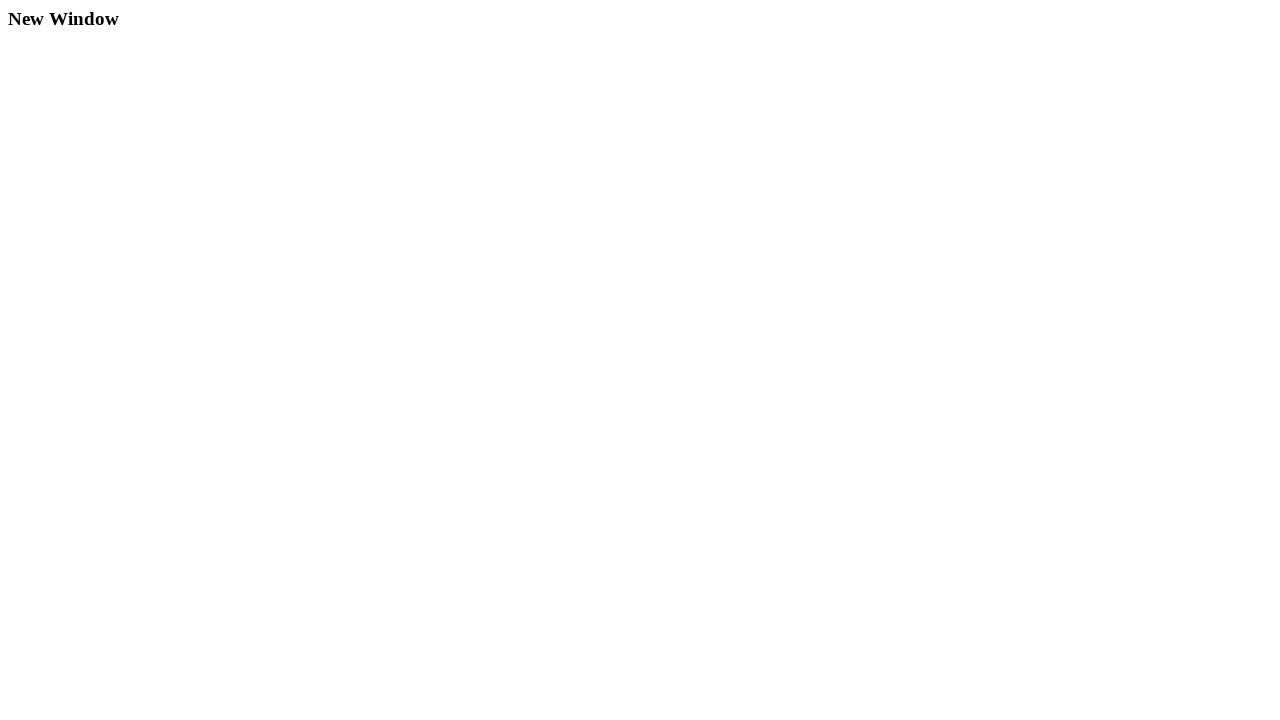

Waited for new tab to fully load
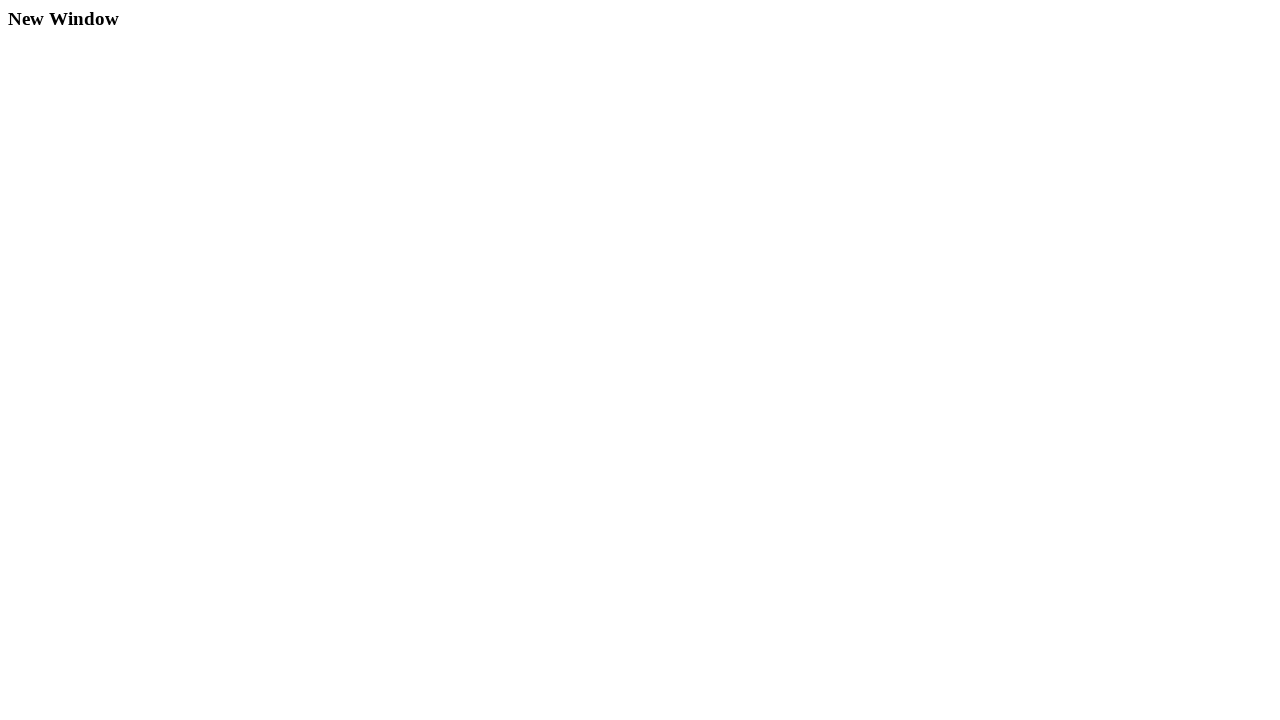

Verified new tab title is 'New Window'
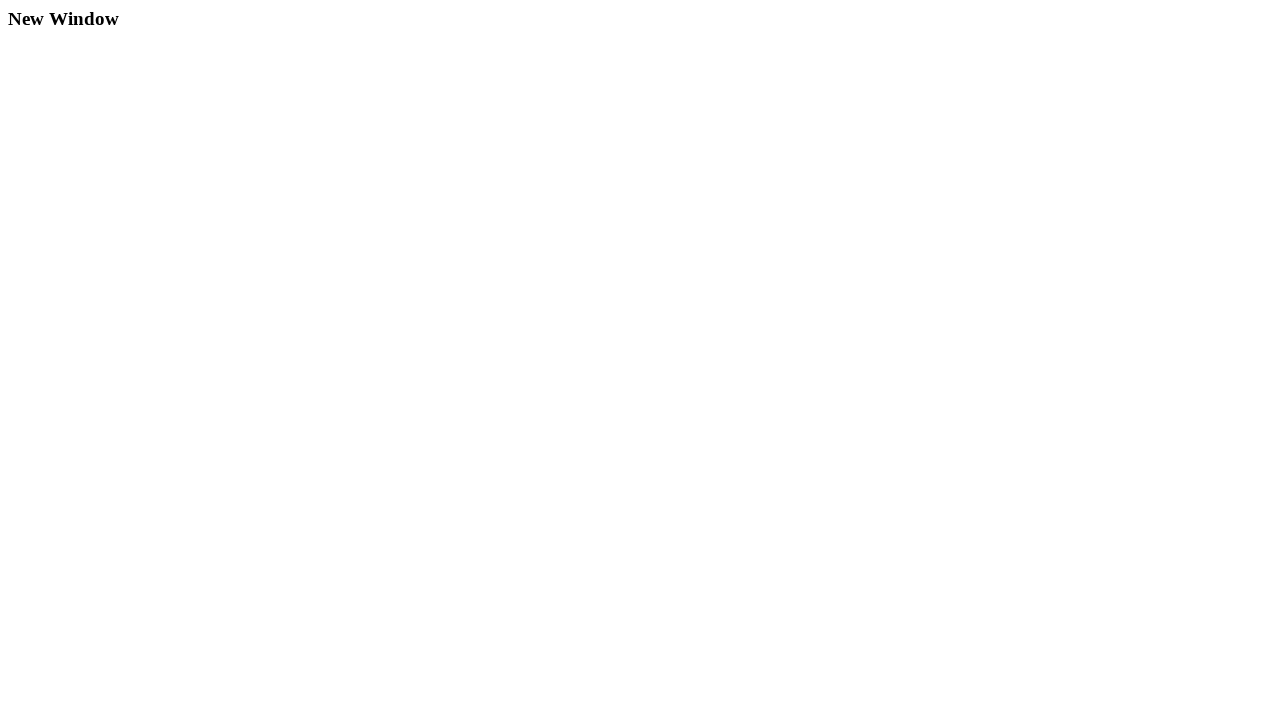

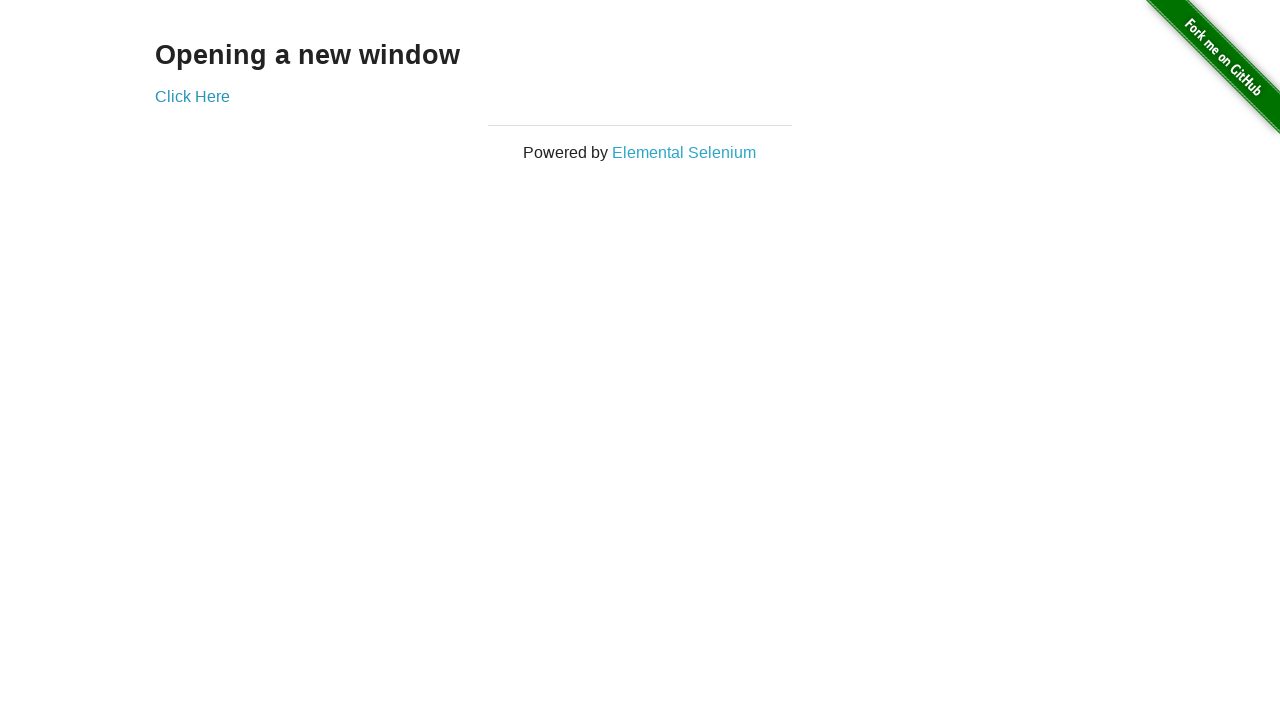